Tests clearing input field by entering text and then using backspace to clear it

Starting URL: https://www.qa-practice.com/elements/input/simple

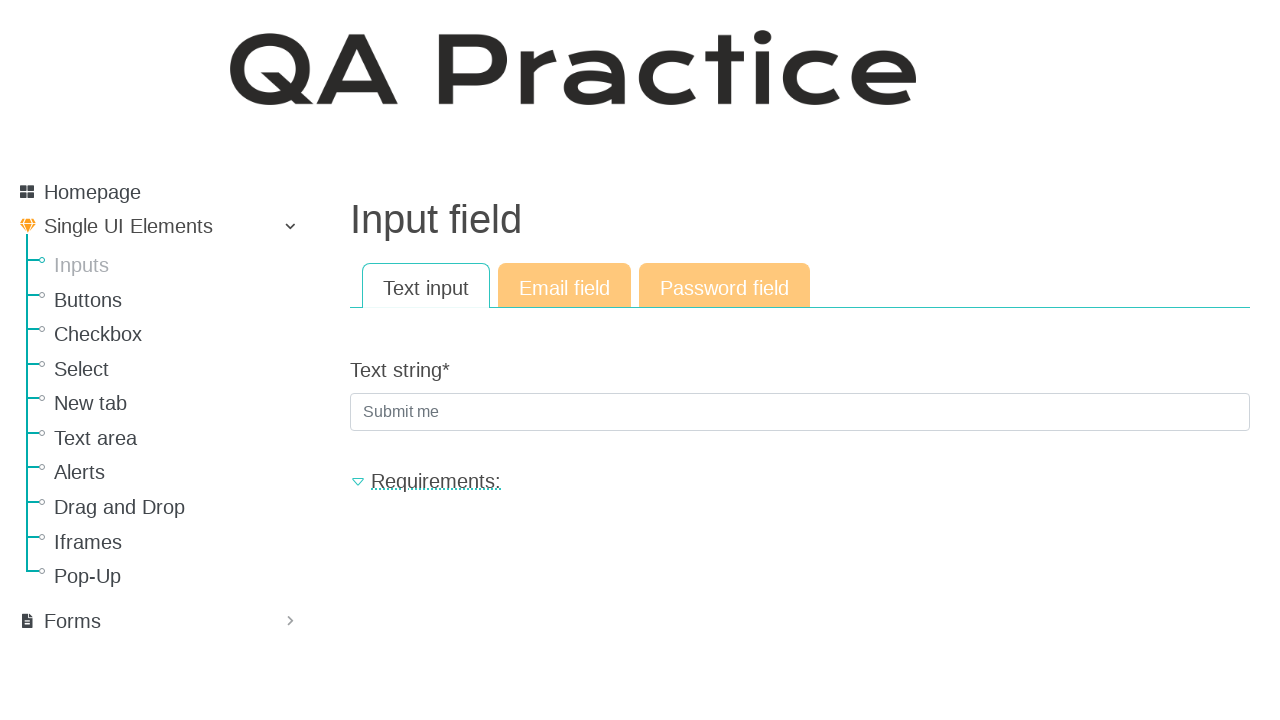

Filled input field with 'cat' on .form-control
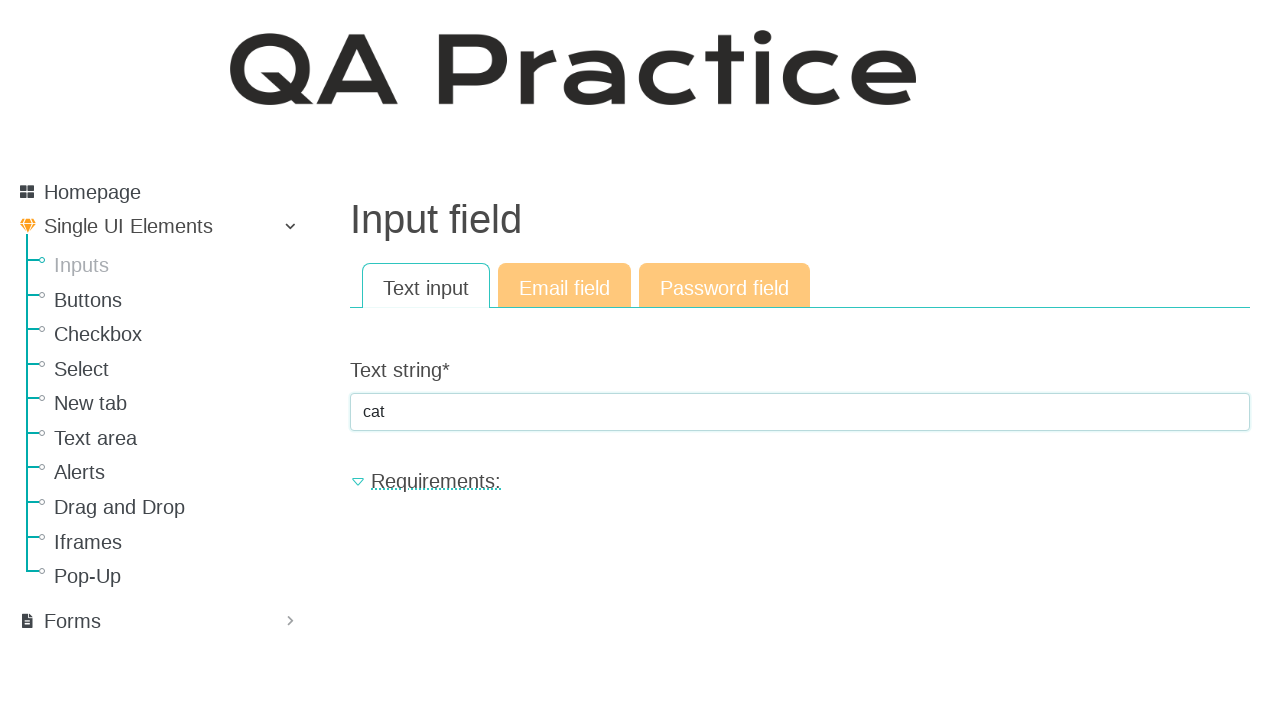

Pressed Backspace to delete first character on .form-control
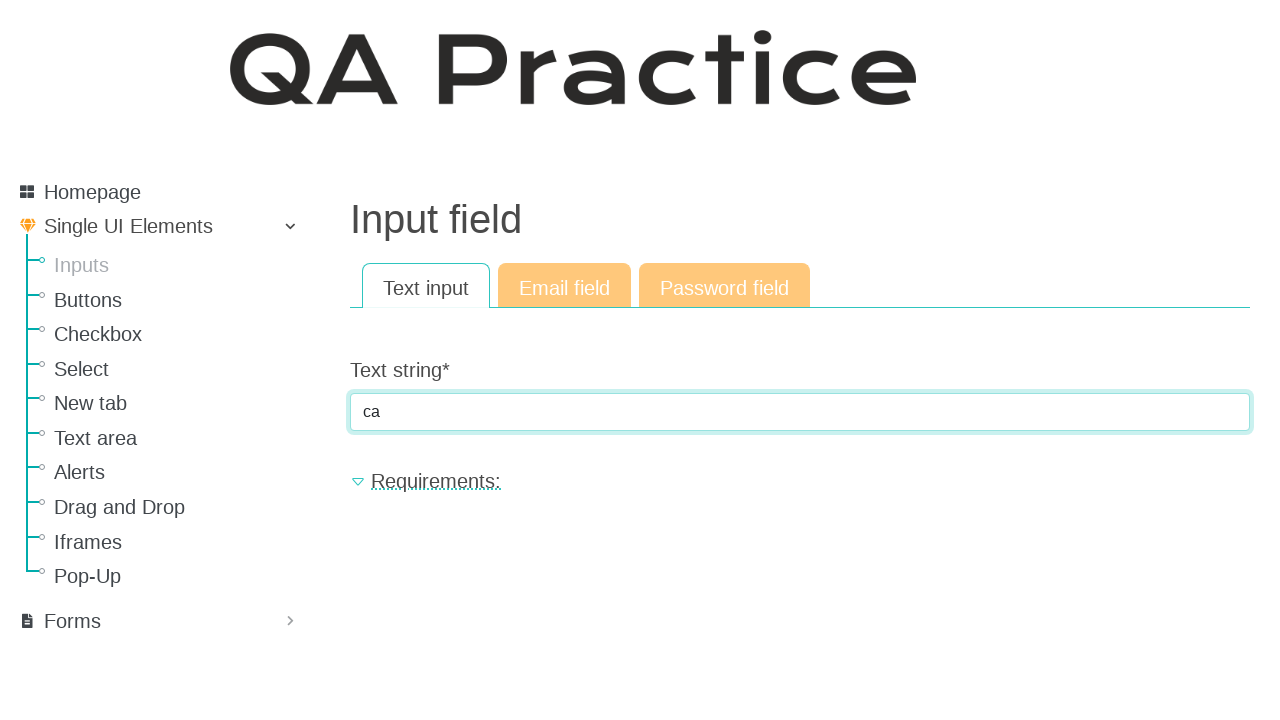

Pressed Backspace to delete second character on .form-control
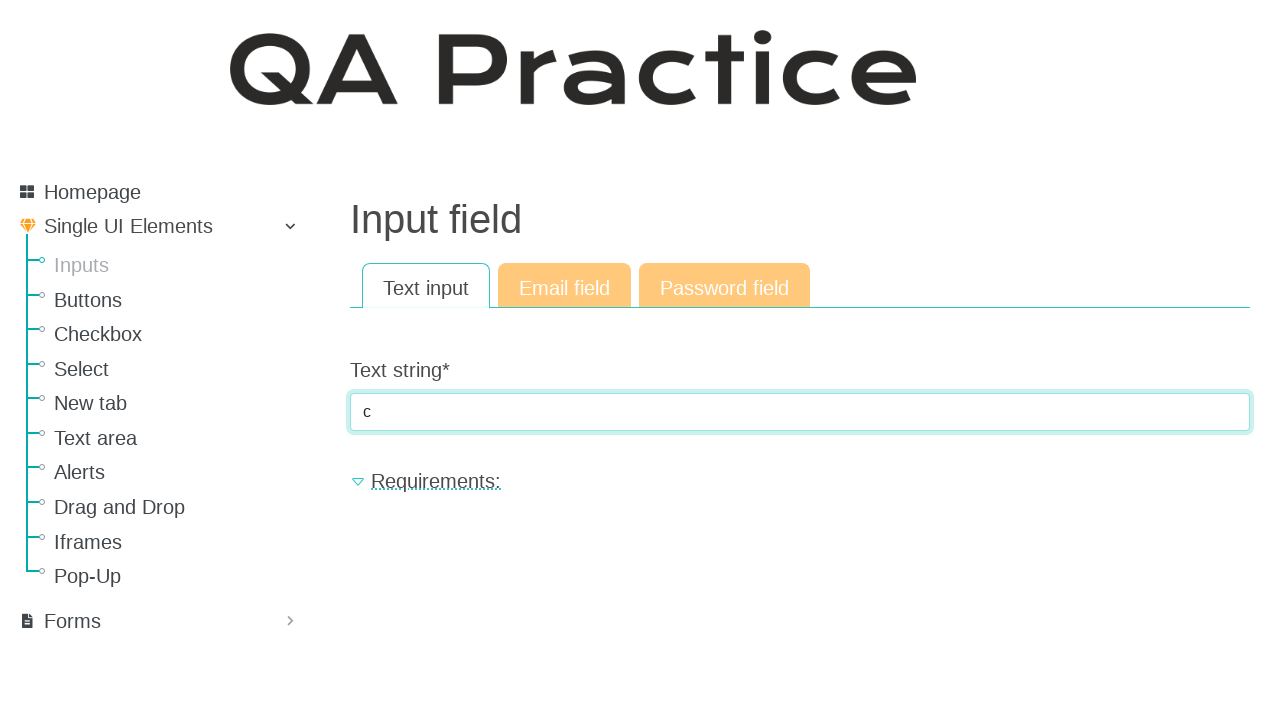

Pressed Backspace to delete third character on .form-control
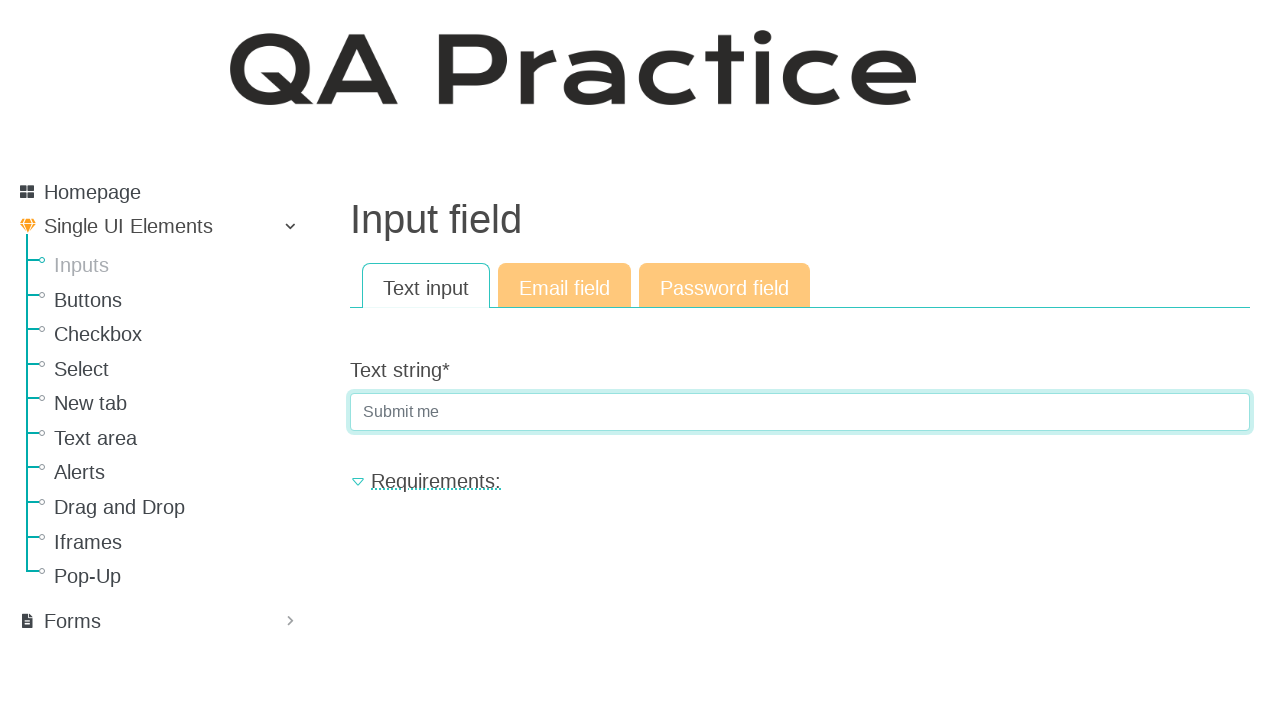

Verified input field is still visible after clearing
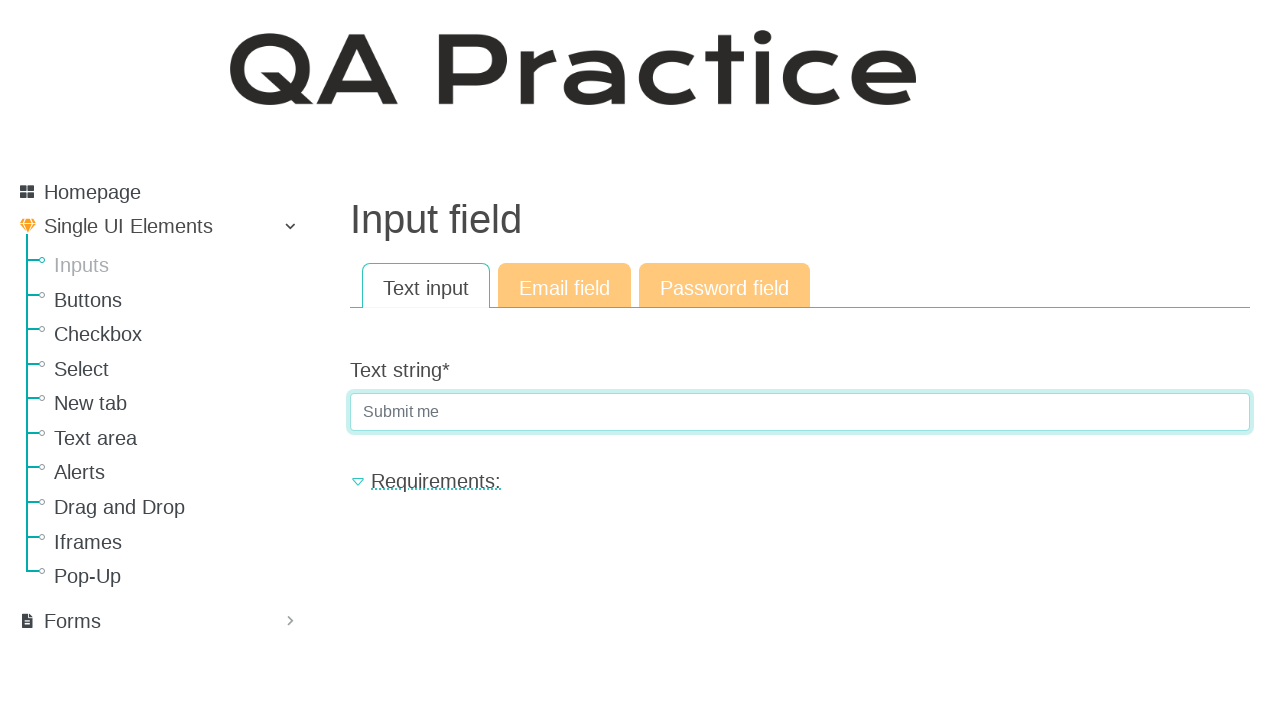

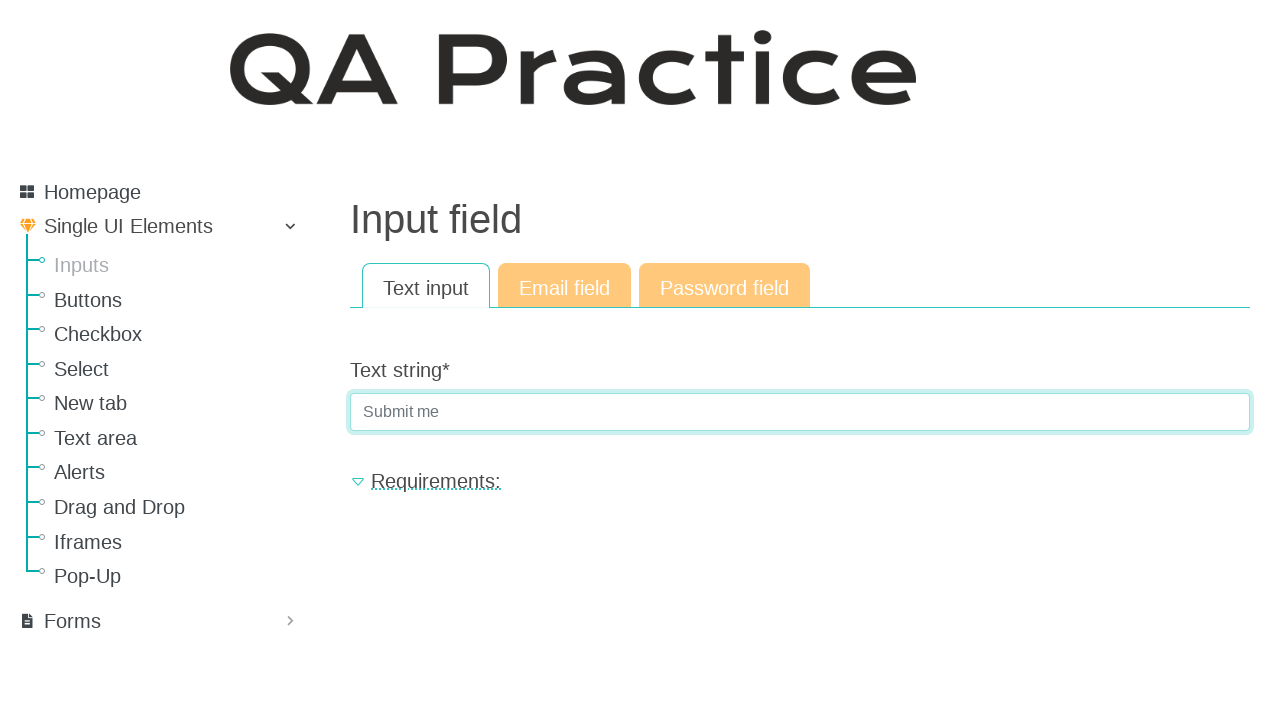